Navigates to DemoQA website and performs a double-click action on a button element

Starting URL: https://demoqa.com/

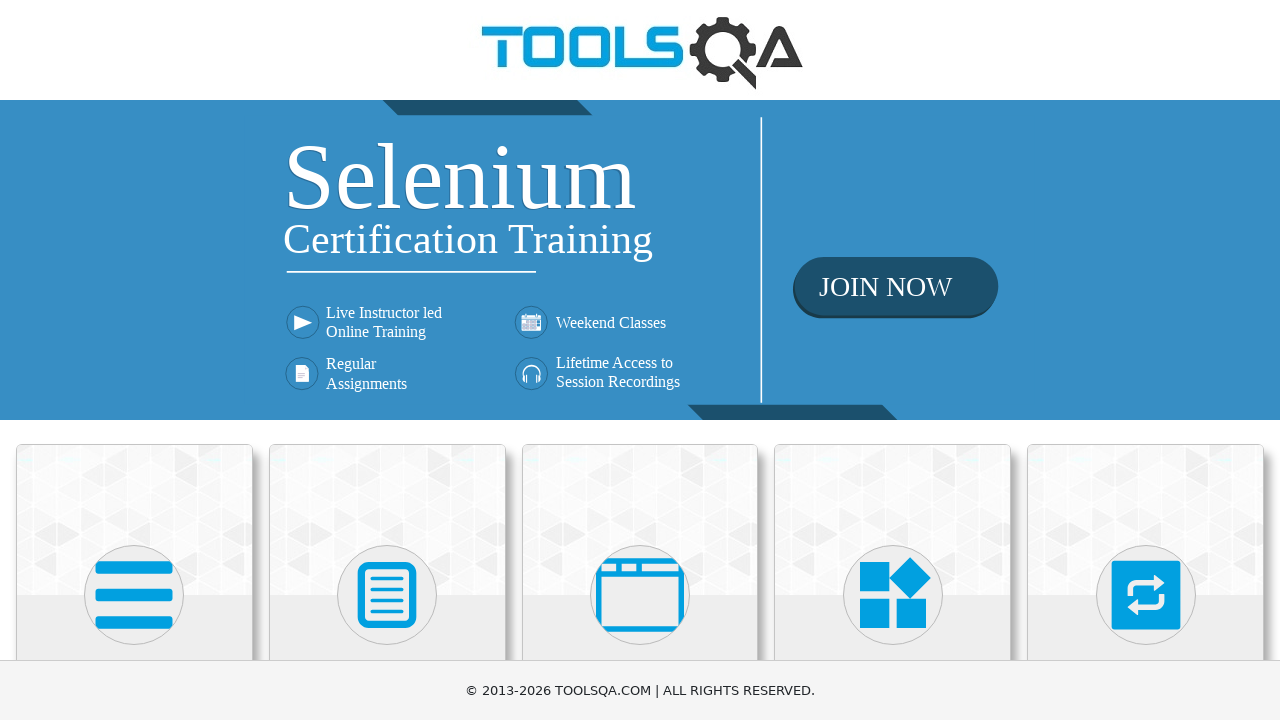

Clicked 'Elements' menu item at (134, 360) on text=Elements
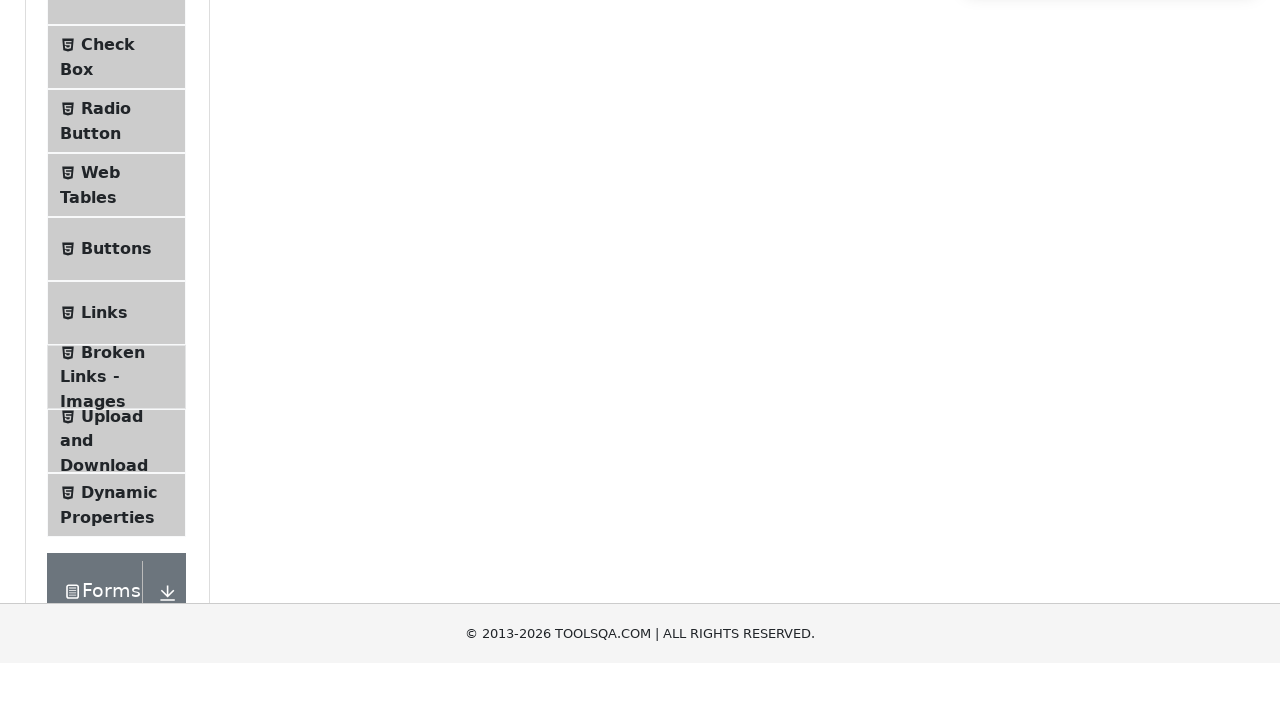

Clicked 'Buttons' submenu item at (116, 517) on text=Buttons
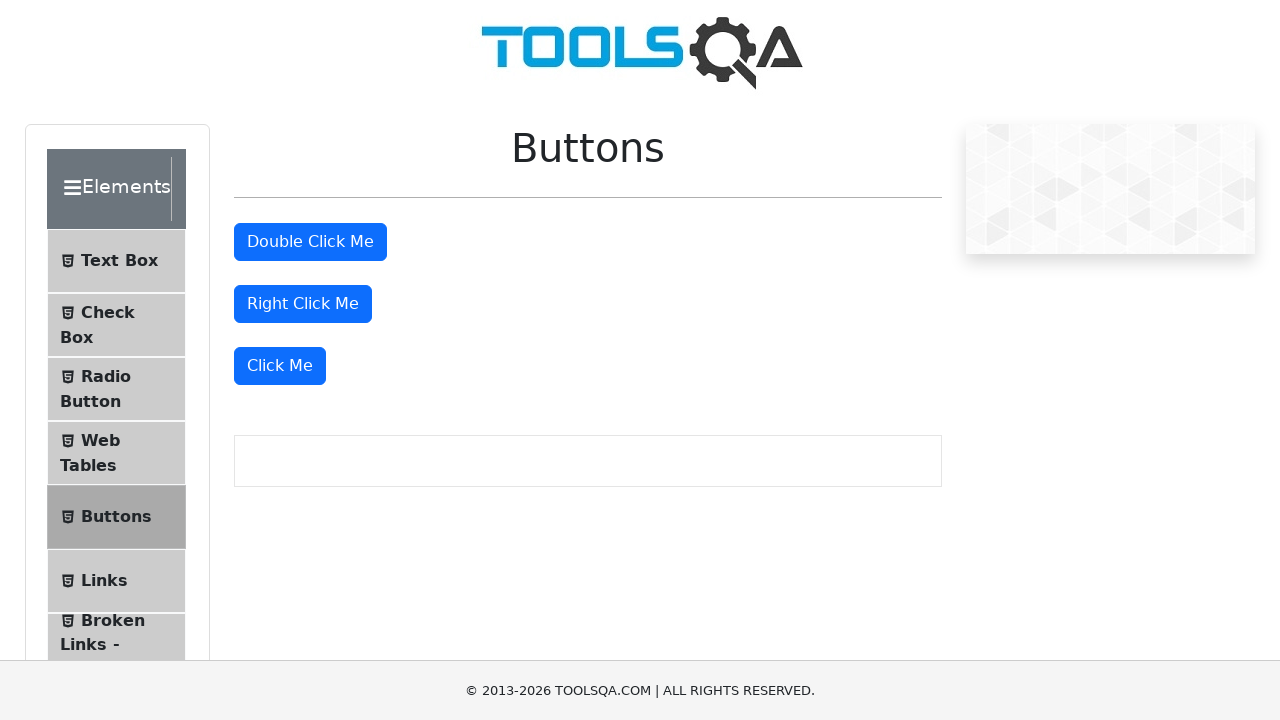

Located the 'Double Click Me' button element
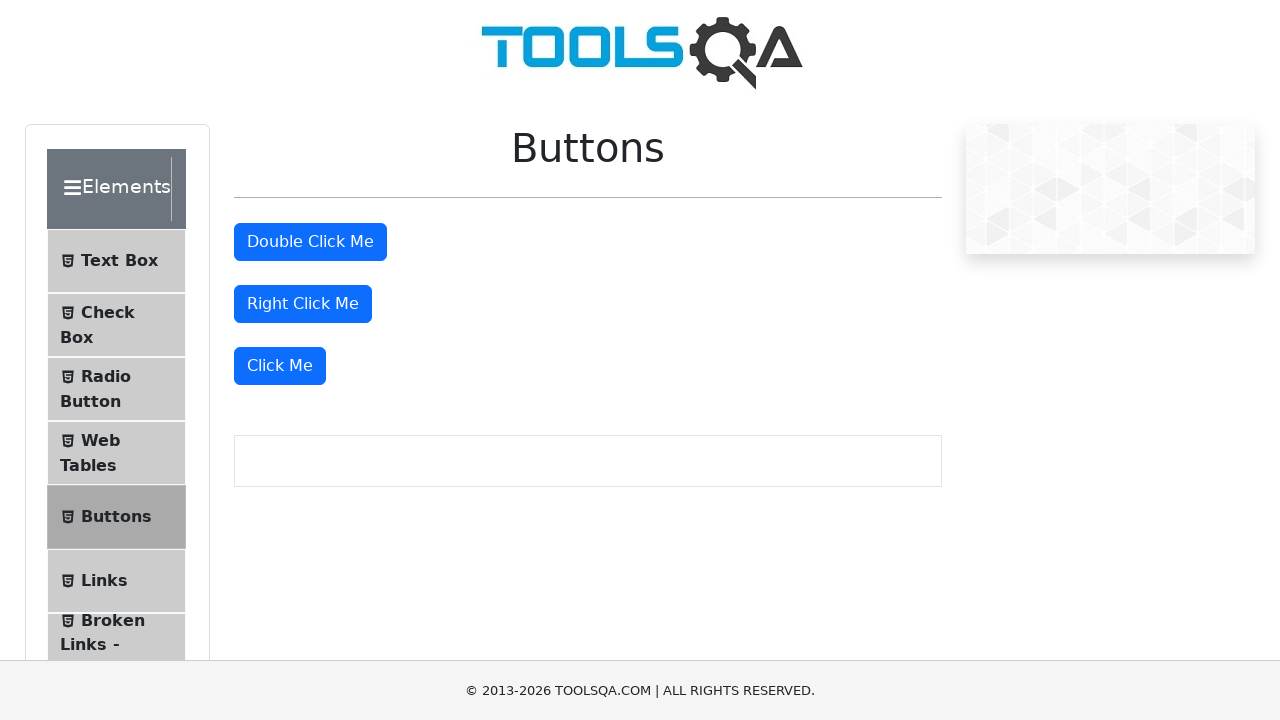

Performed double-click action on the button at (310, 242) on button#doubleClickBtn
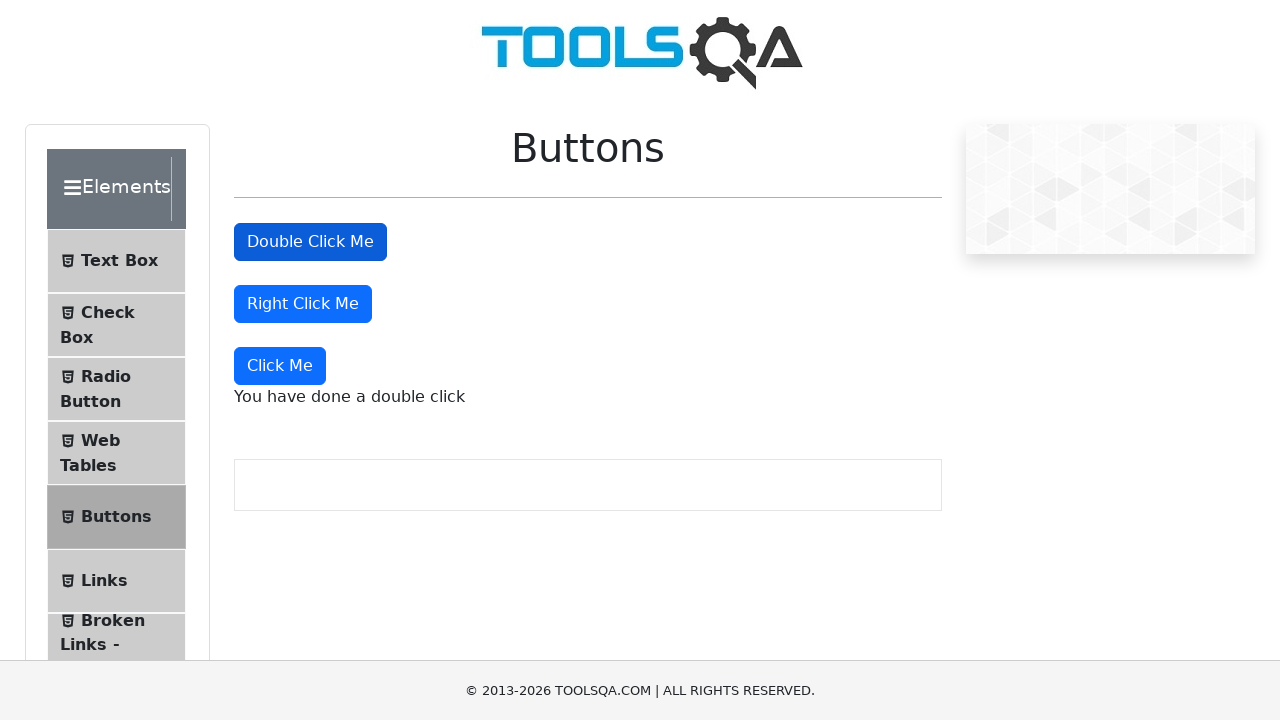

Verified double-click confirmation message appeared
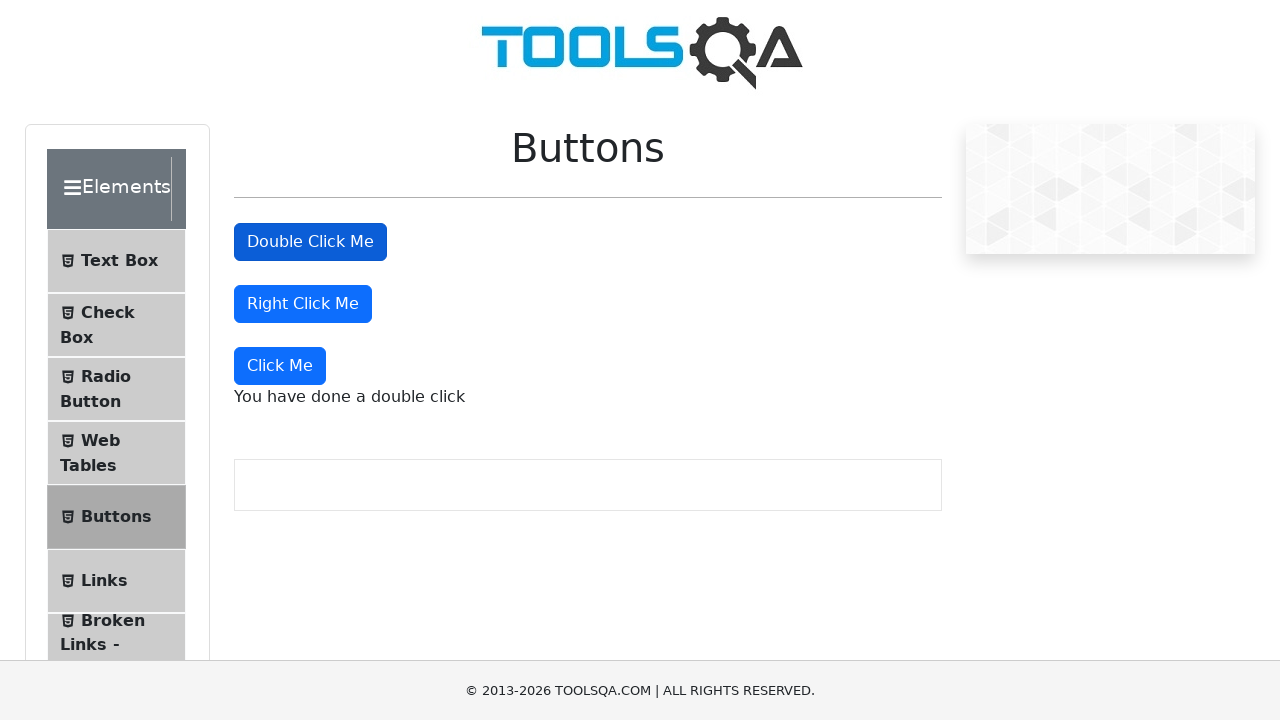

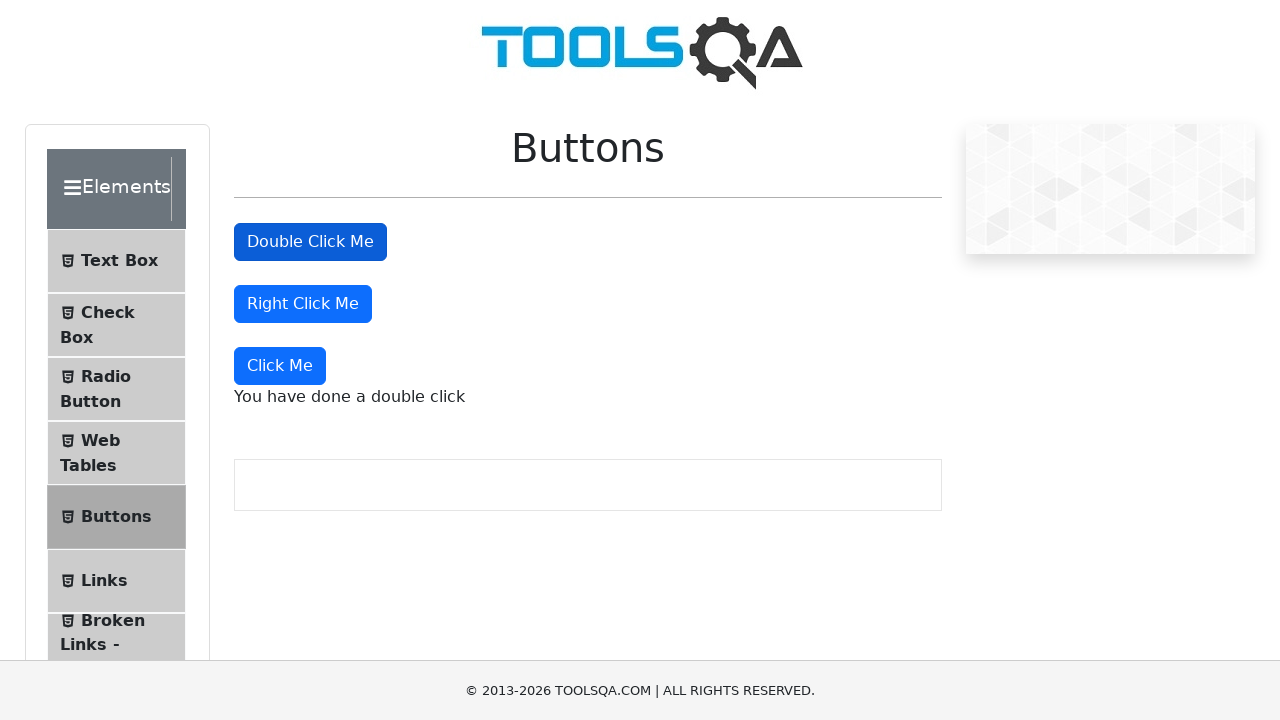